Tests the dummy ticket form by selecting a product option and choosing Indonesia from the country dropdown

Starting URL: https://www.dummyticket.com/dummy-ticket-for-visa-application/

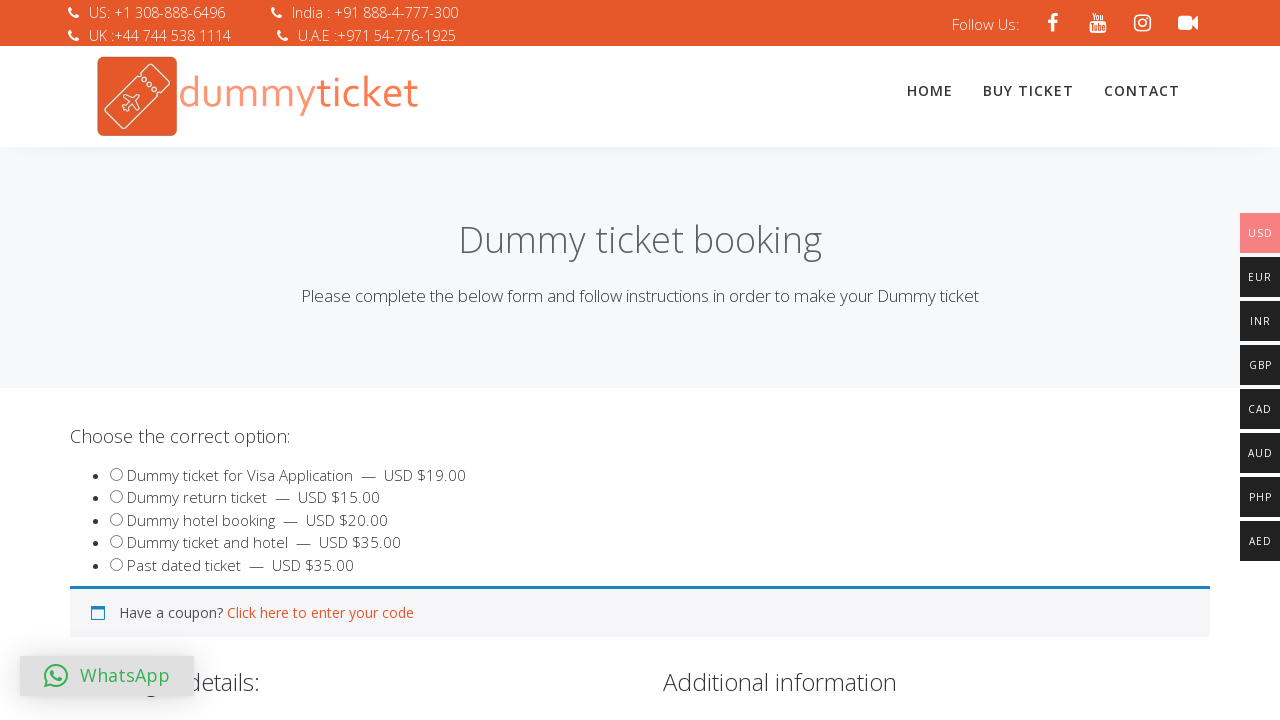

Clicked on product option (input#product_549) at (116, 474) on input#product_549
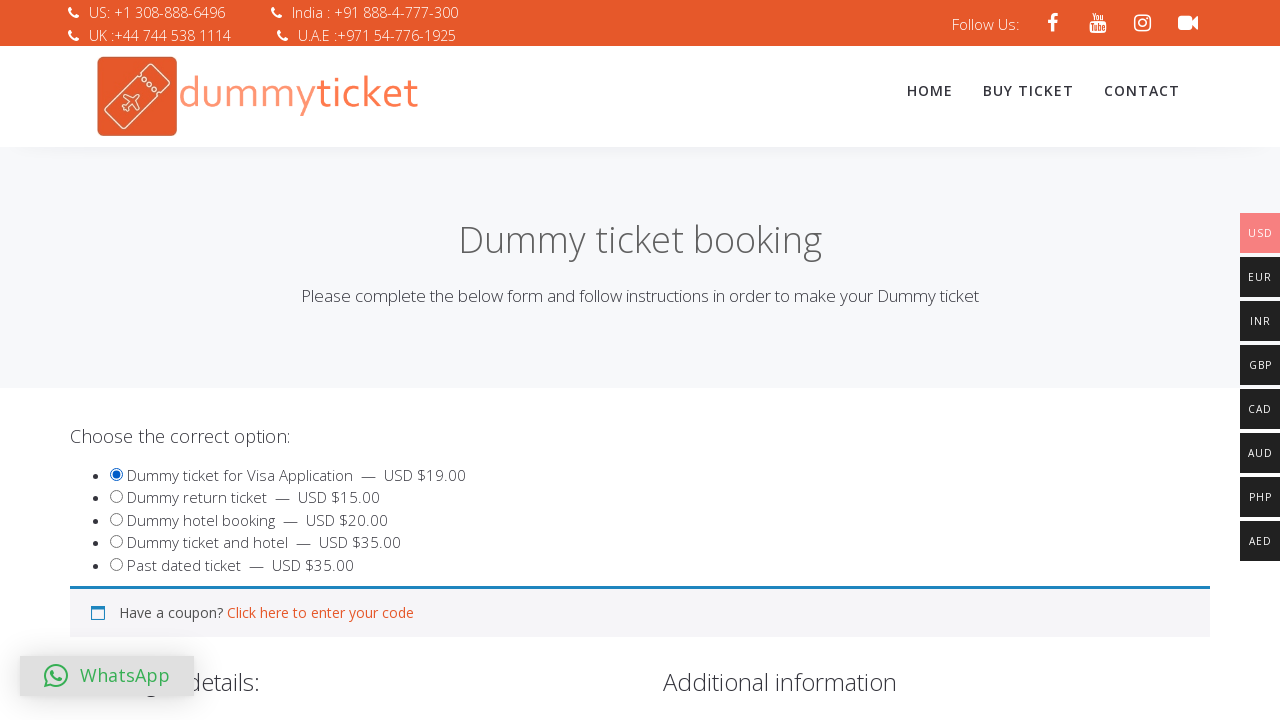

Clicked on country dropdown to open it at (344, 360) on span#select2-billing_country-container
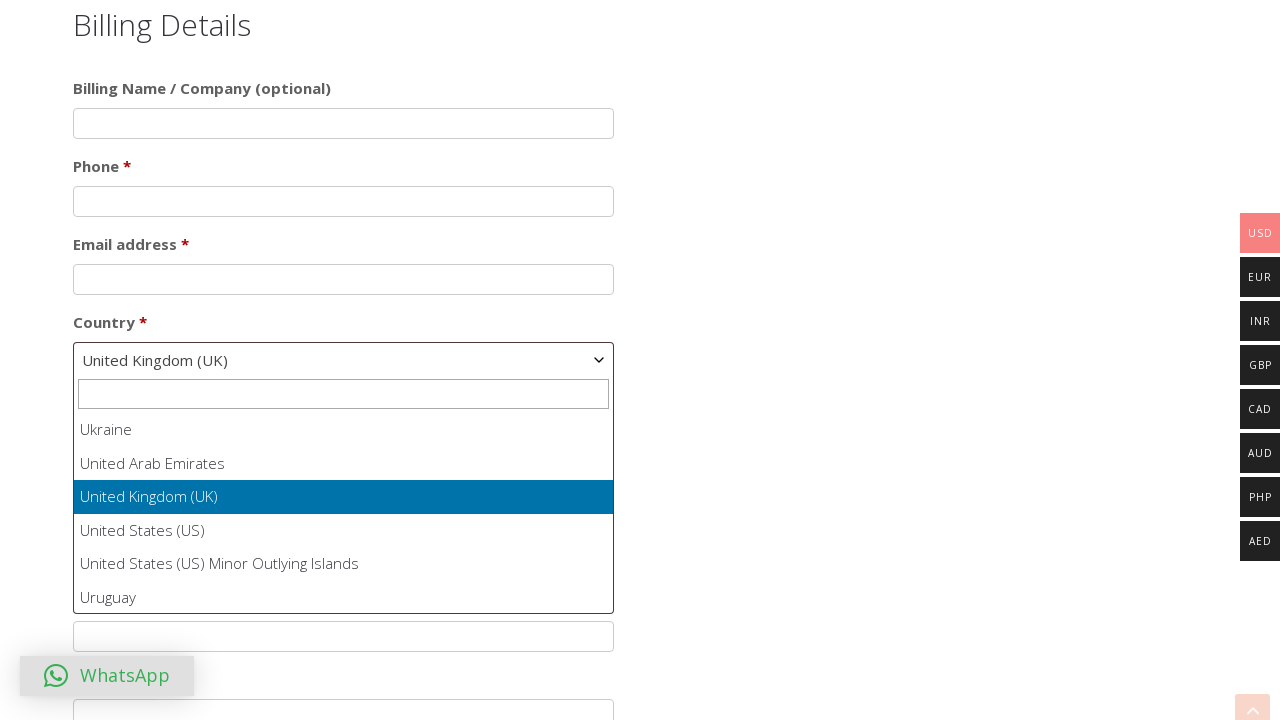

Dropdown options appeared
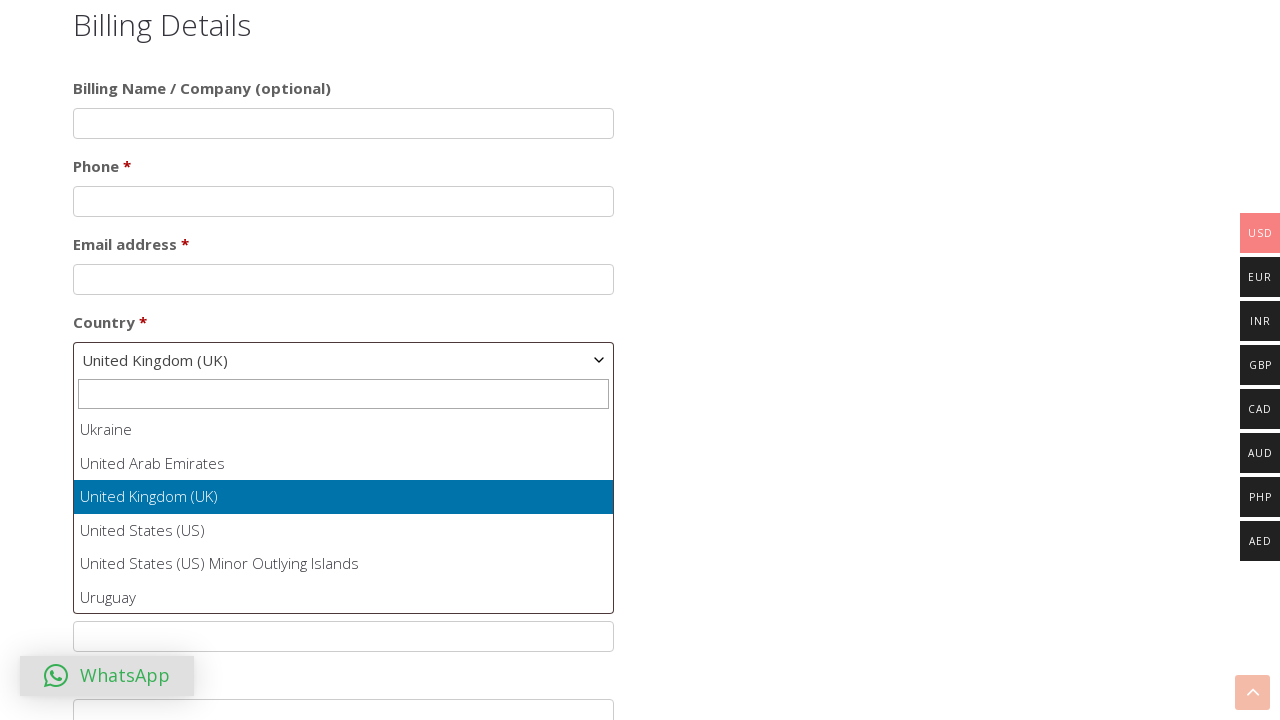

Selected Indonesia from country dropdown at (344, 513) on span.select2-results ul li >> nth=103
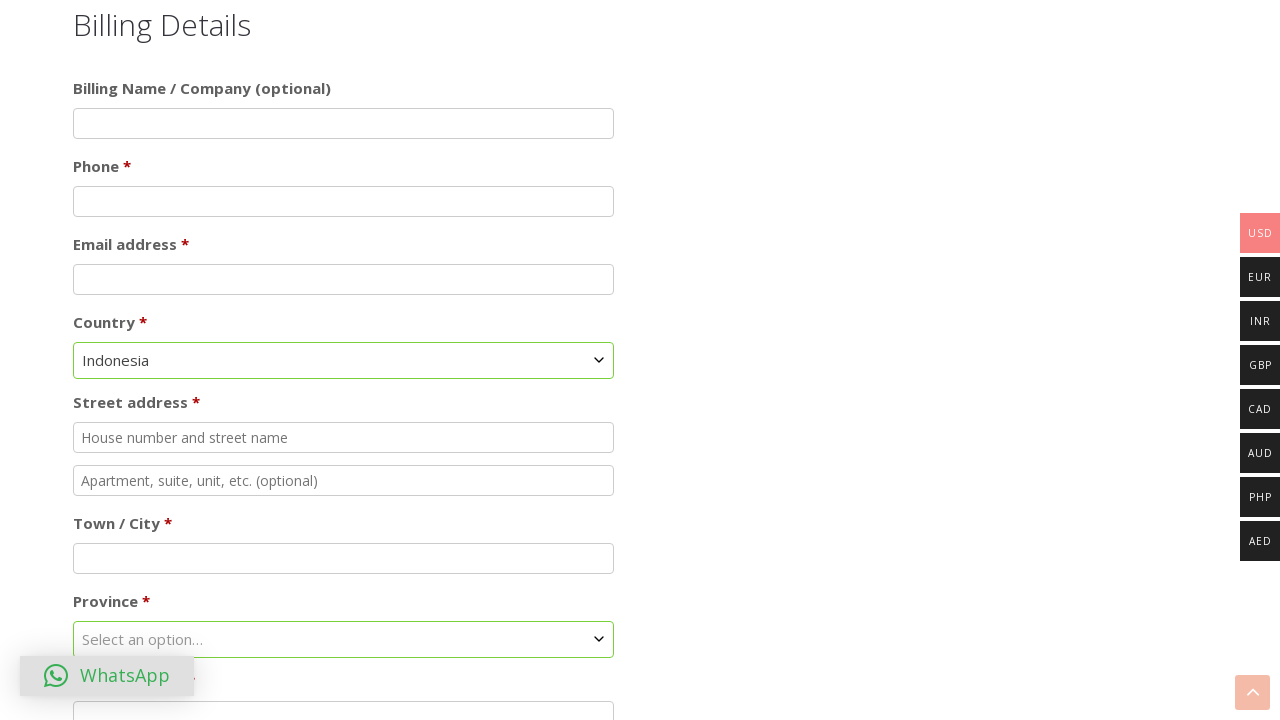

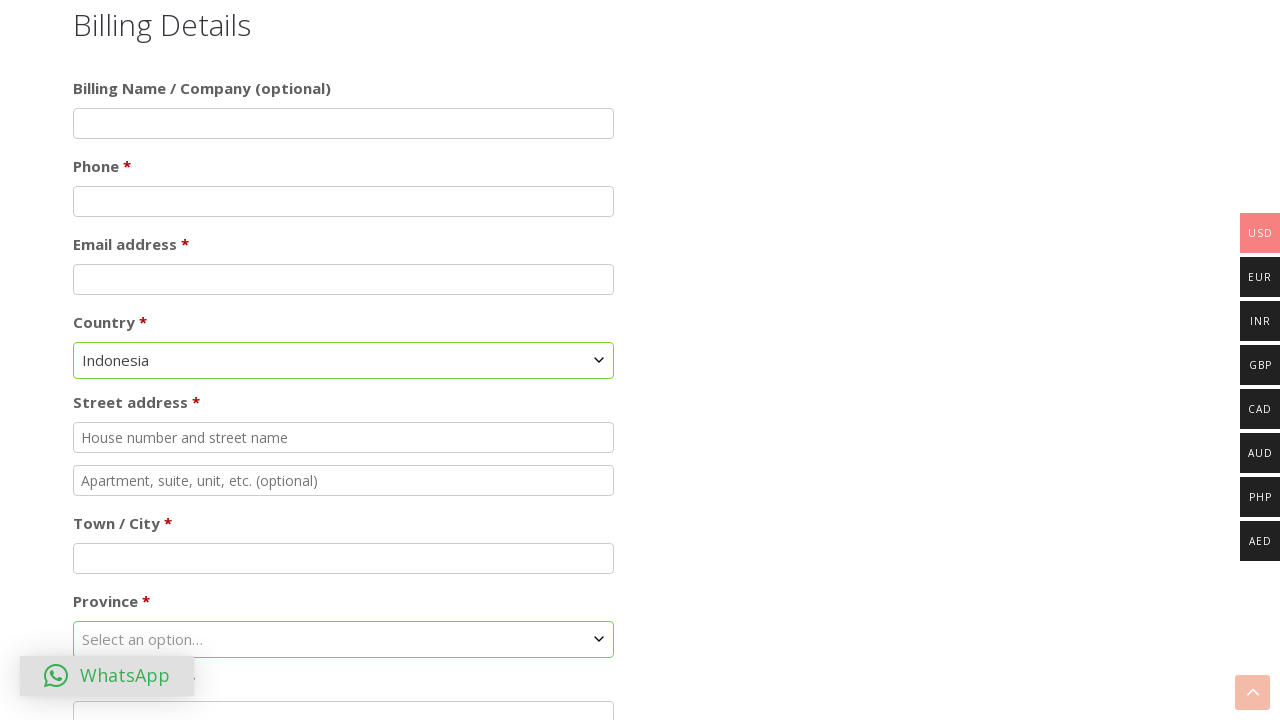